Tests mouse interaction functionality by clicking an element and performing a pointer up action with the back mouse button on a mouse interaction demo page.

Starting URL: https://awesomeqa.com/selenium/mouse_interaction.html

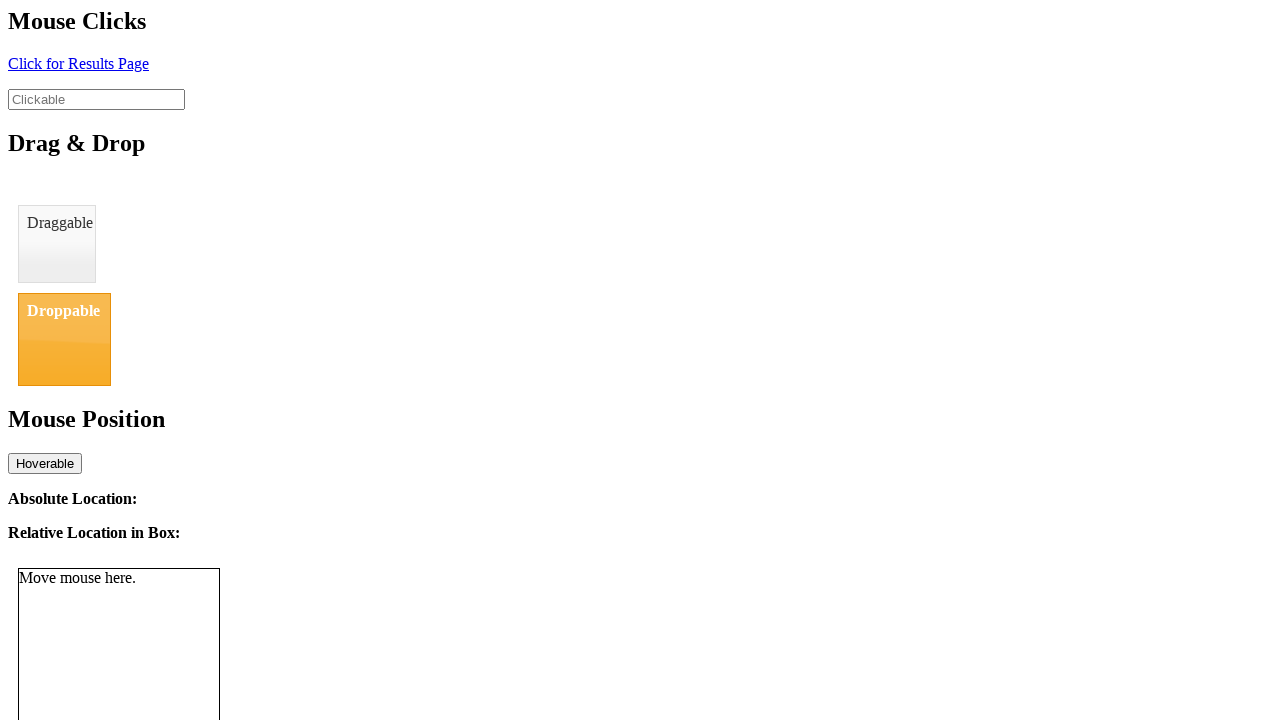

Clicked on the element with id 'click' at (78, 63) on #click
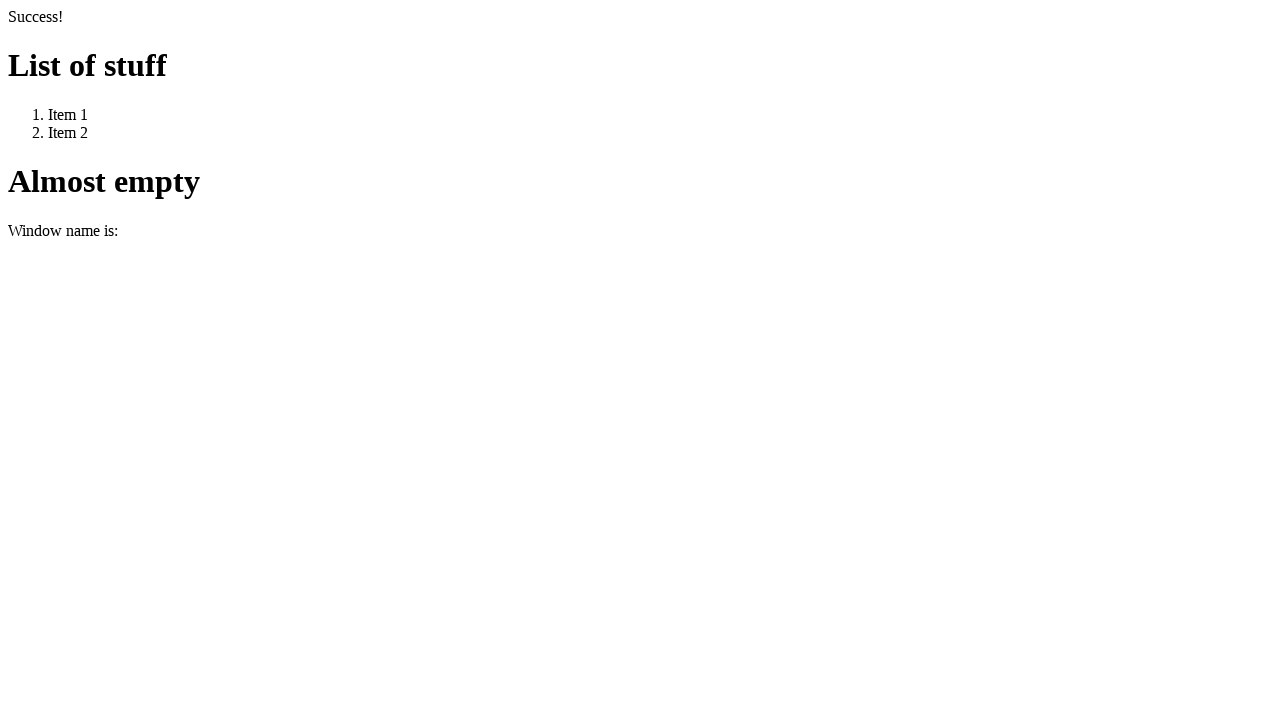

Waited 2000ms after click action
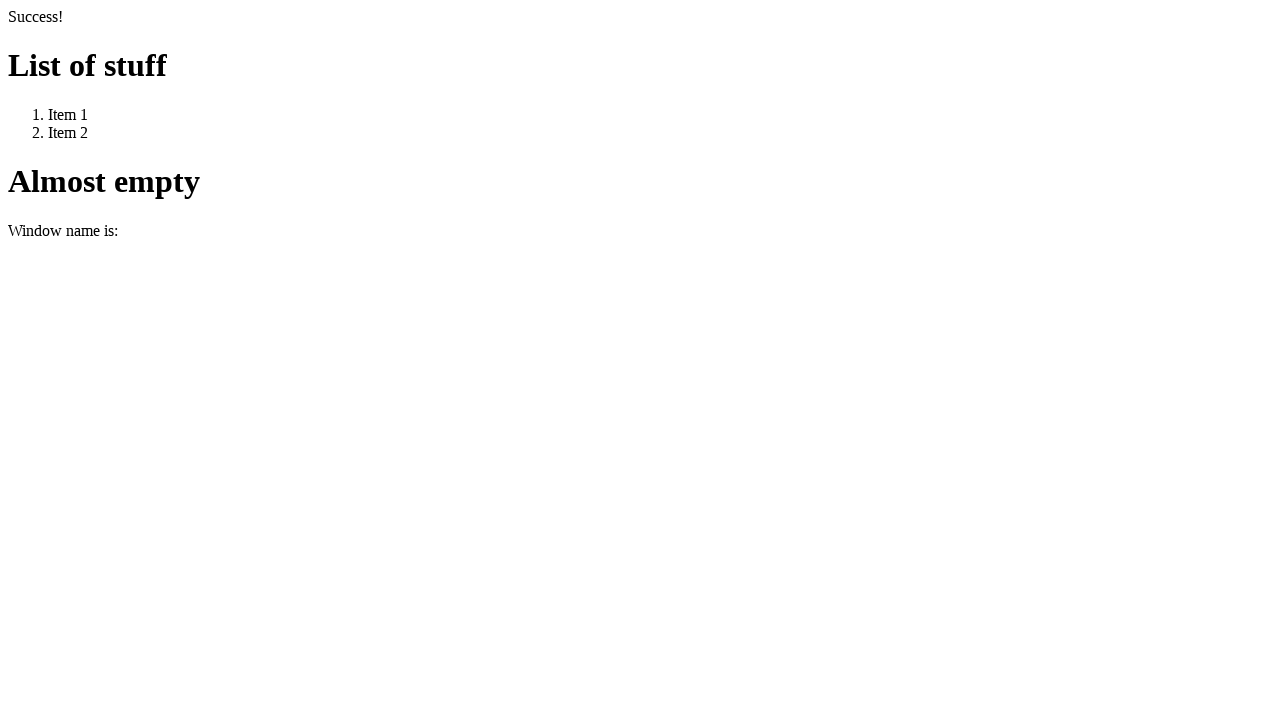

Performed mouse middle button click at position (0, 0) at (0, 0)
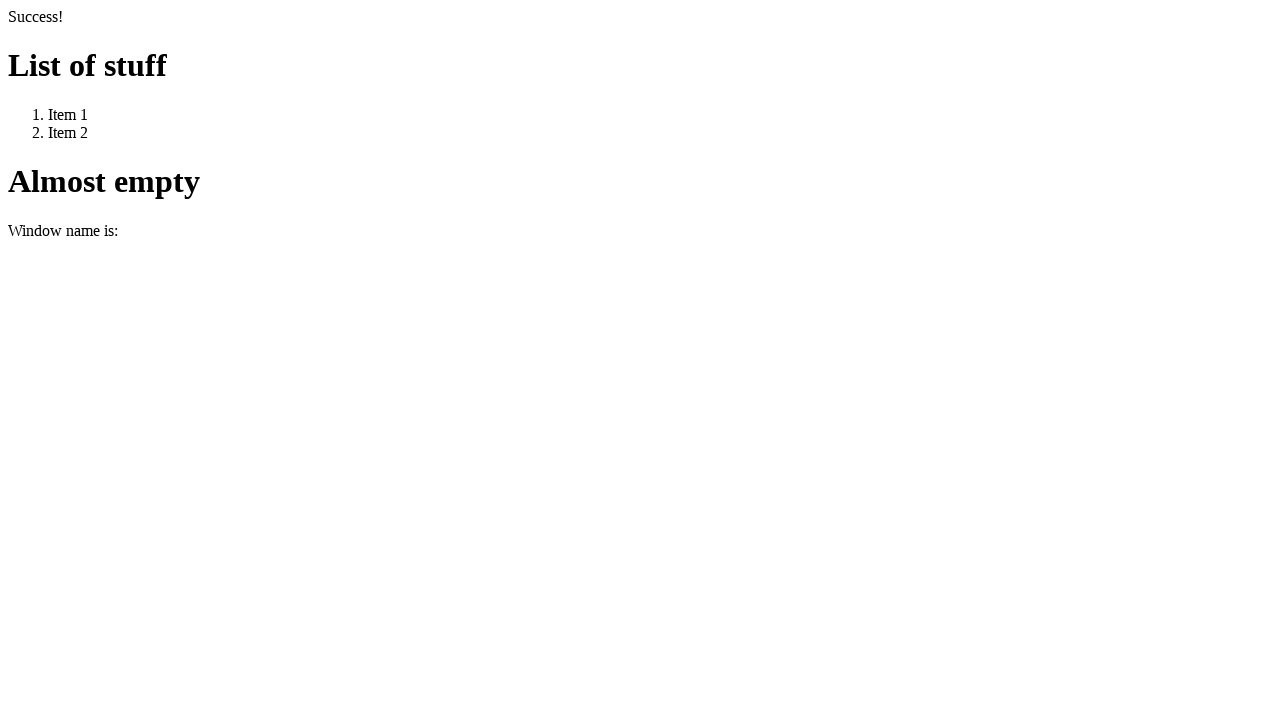

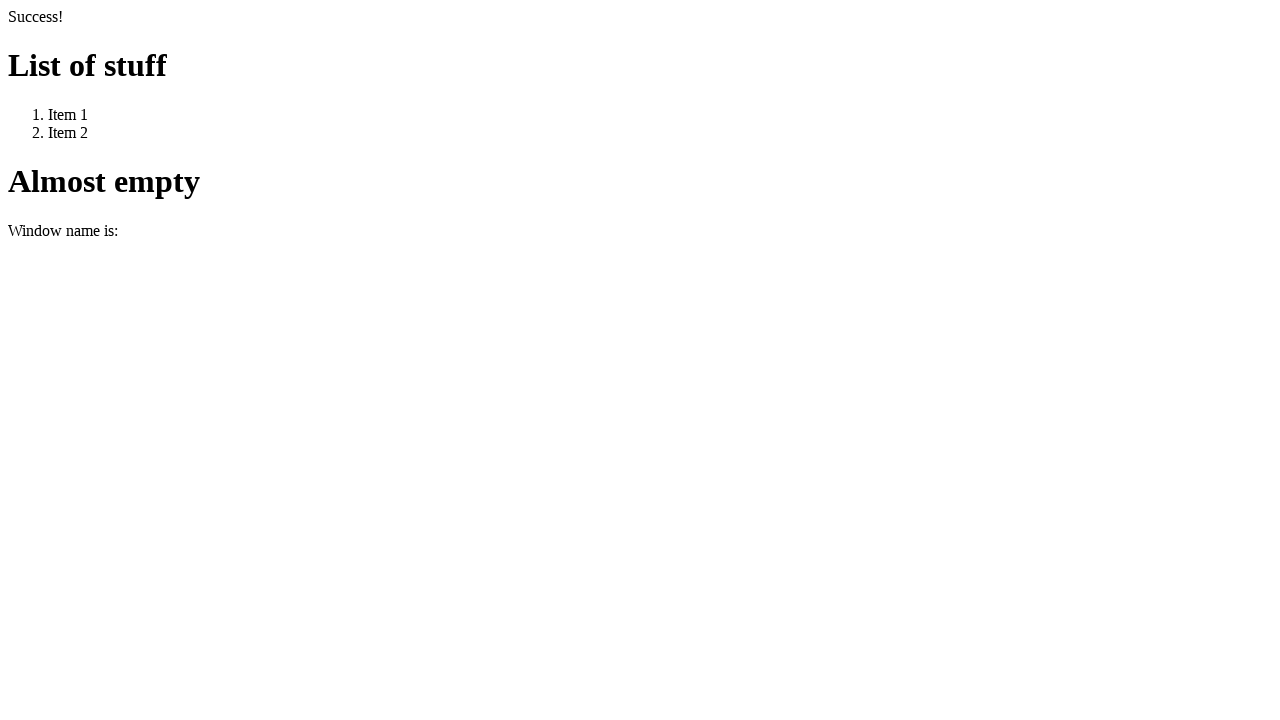